Tests alert dialog functionality by filling a name field and clicking the alert button to trigger a JavaScript alert

Starting URL: https://rahulshettyacademy.com/AutomationPractice/

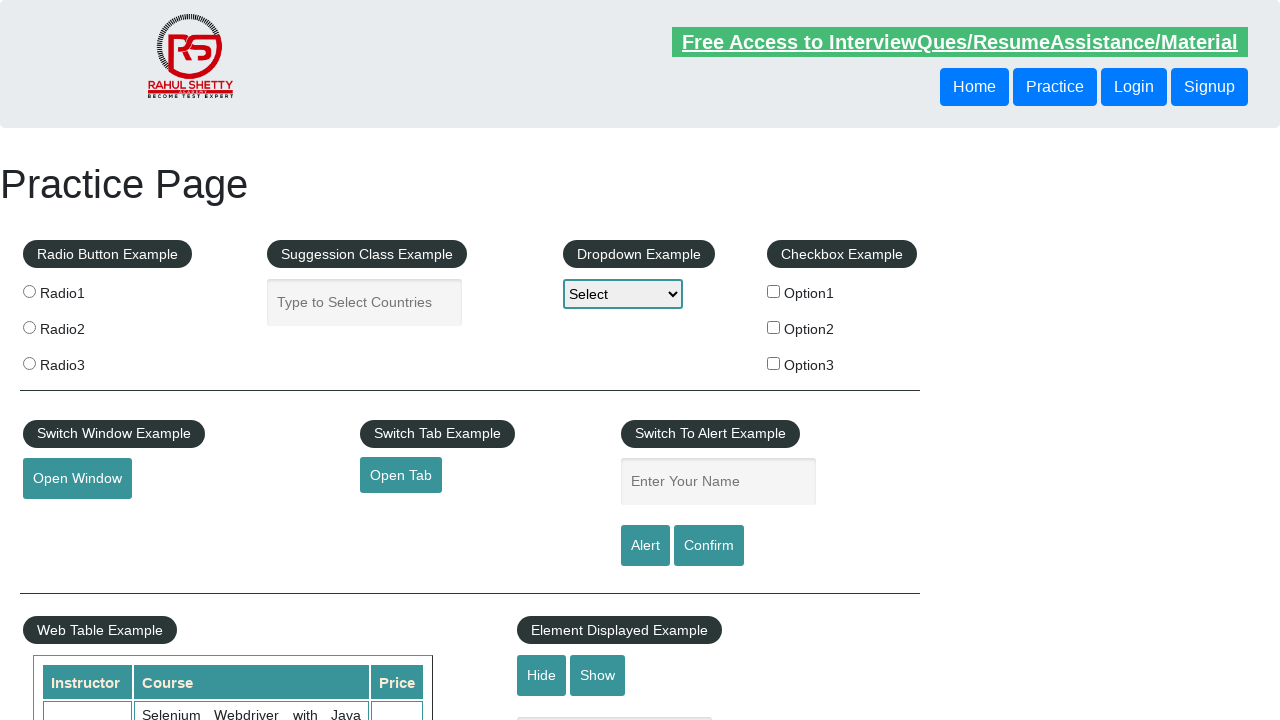

Set up dialog handler to accept alerts
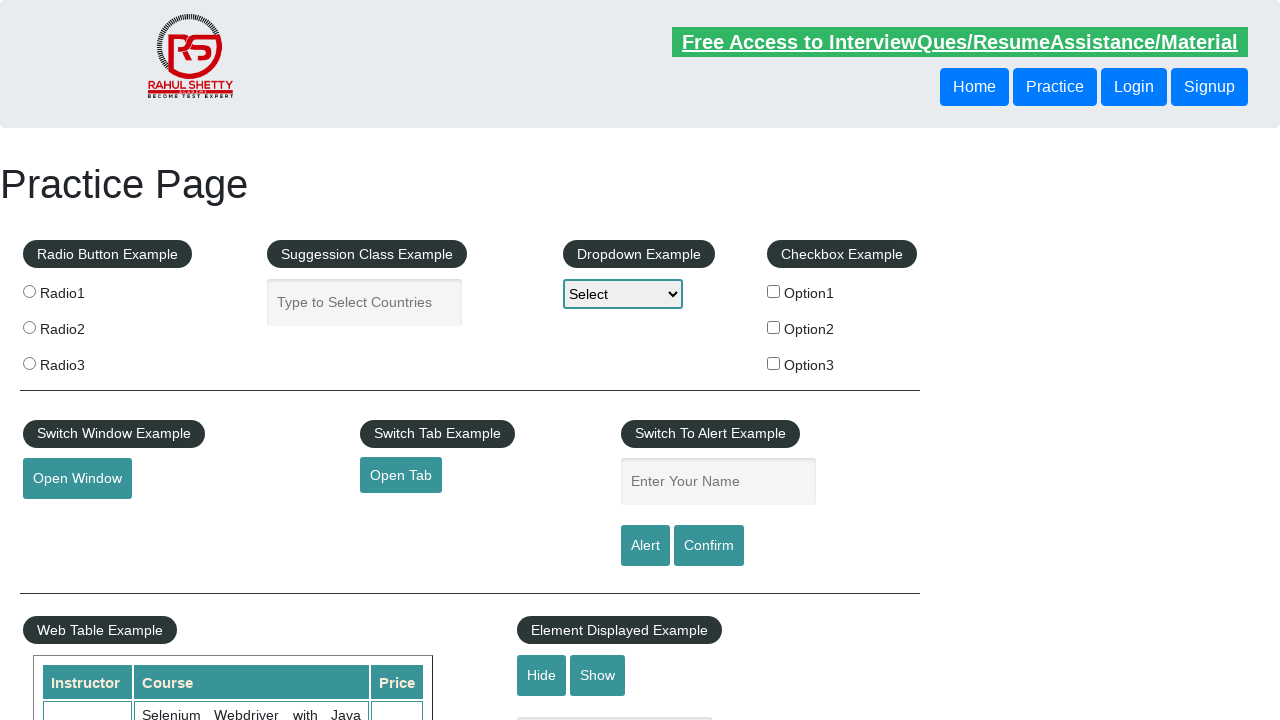

Filled name field with 'Álvaro' on #name
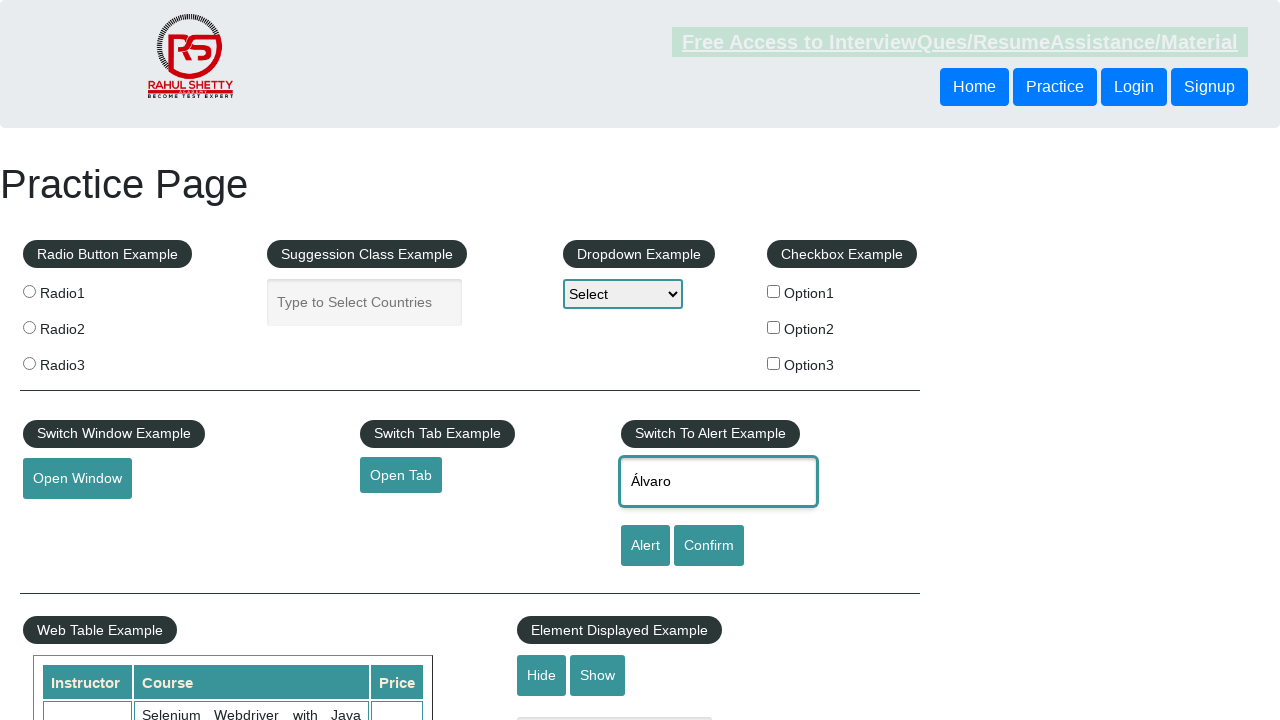

Clicked alert button to trigger JavaScript alert at (645, 546) on #alertbtn
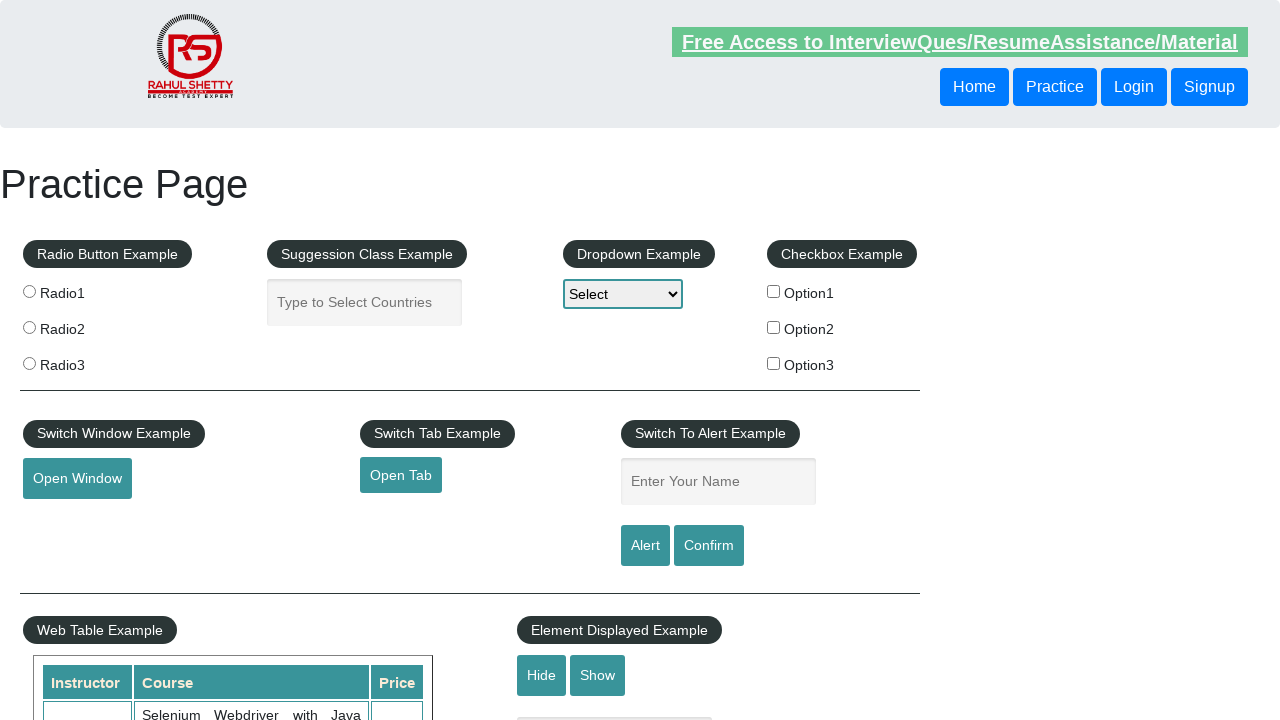

Waited for dialog to be handled
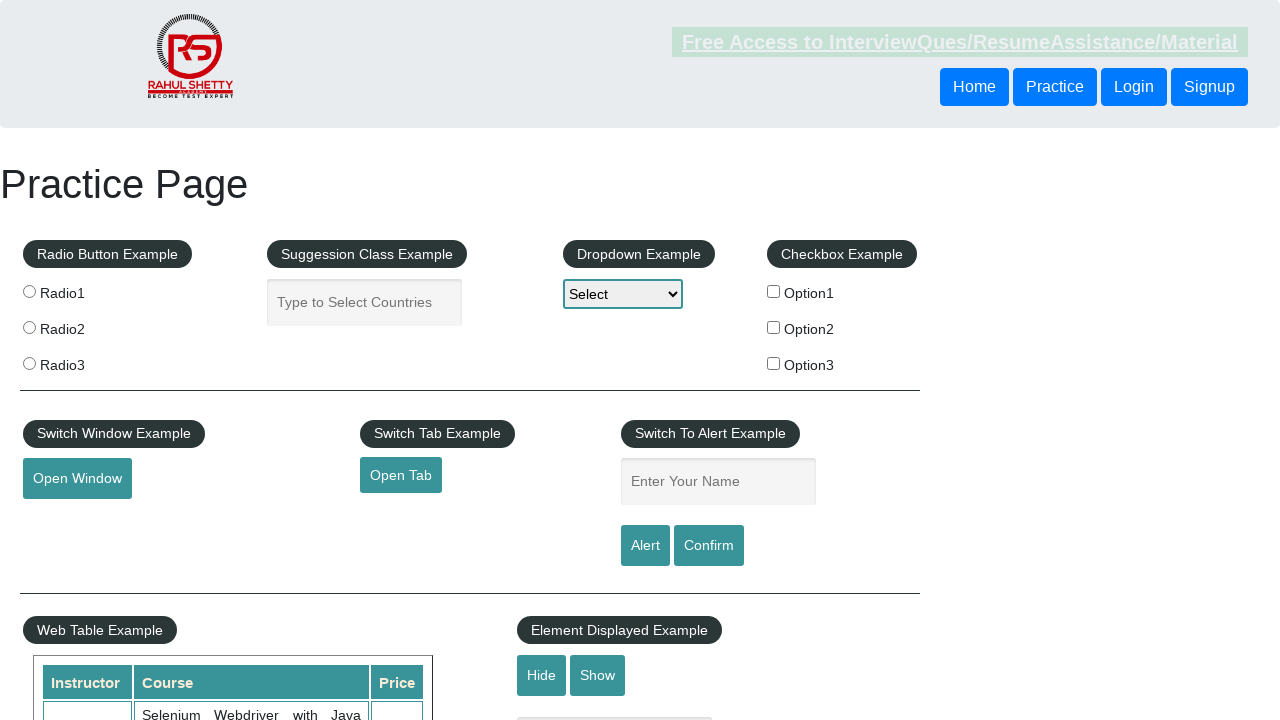

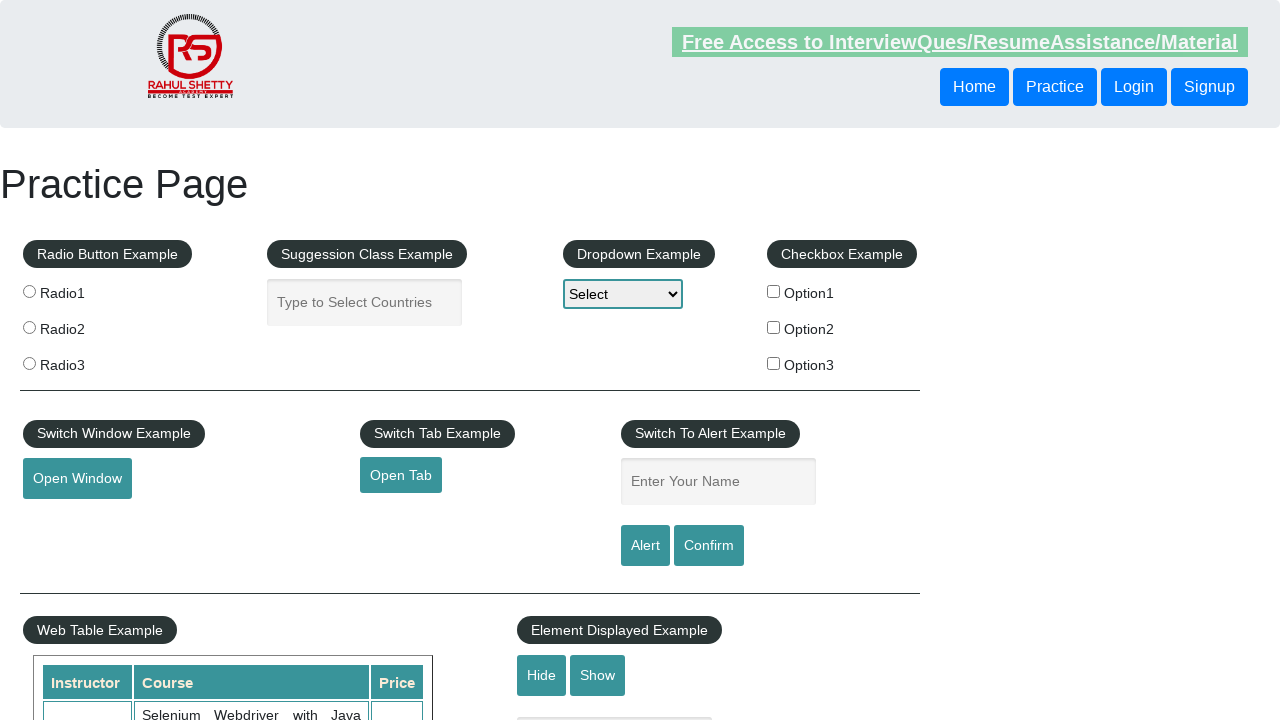